Tests e-commerce cart functionality by adding a product to cart, proceeding through checkout, and placing an order

Starting URL: https://rahulshettyacademy.com/seleniumPractise/#/

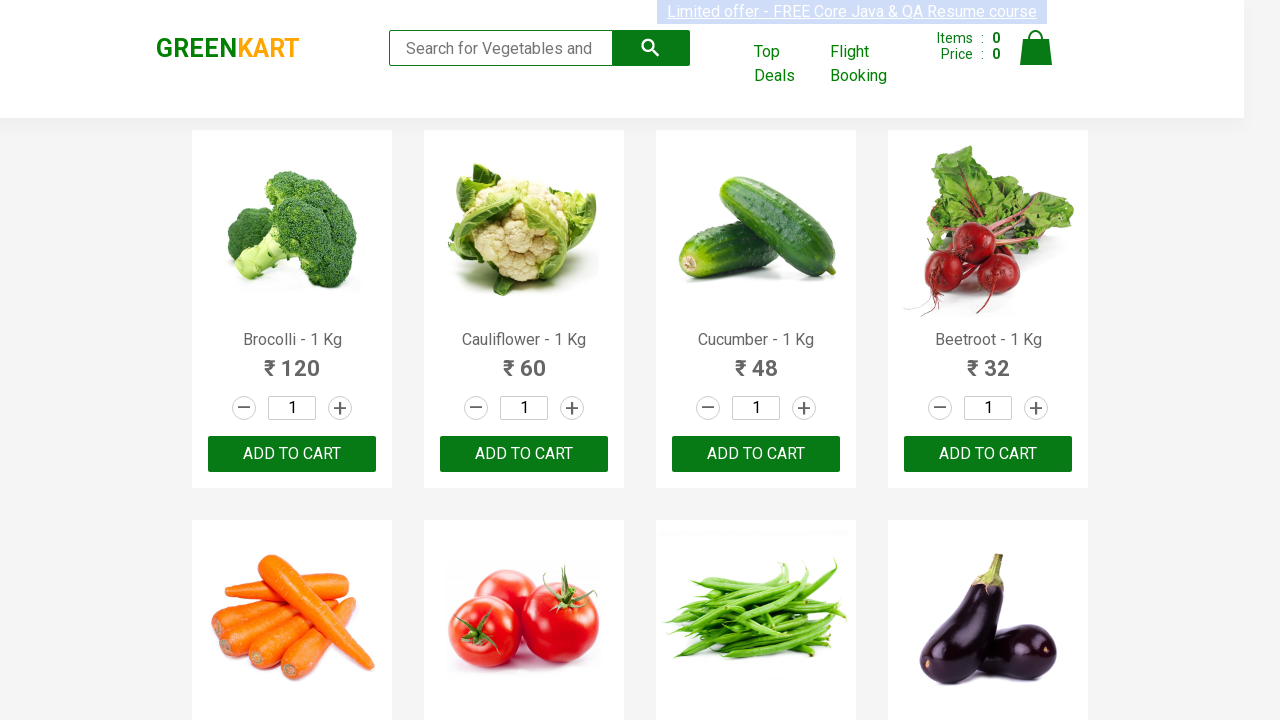

Located Mango product card
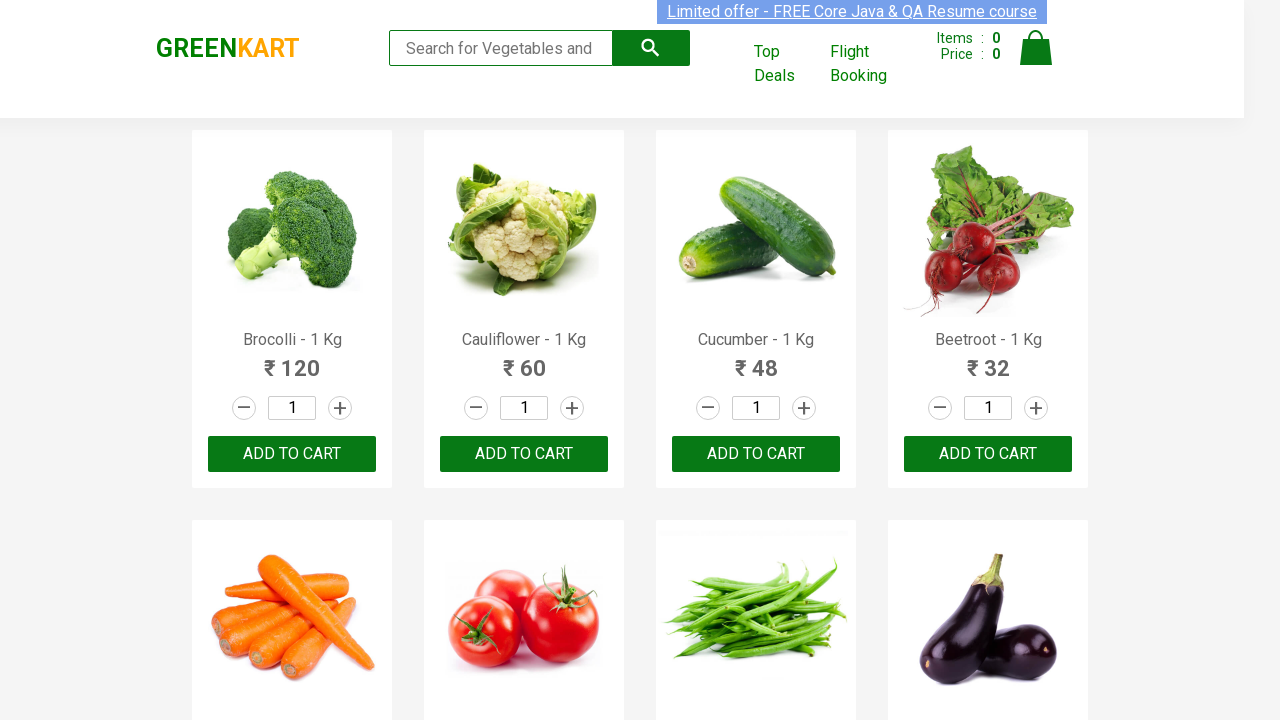

Clicked ADD TO CART button for Mango product at (524, 360) on .product:has-text('Mango') >> nth=0 >> button:has-text('ADD TO CART')
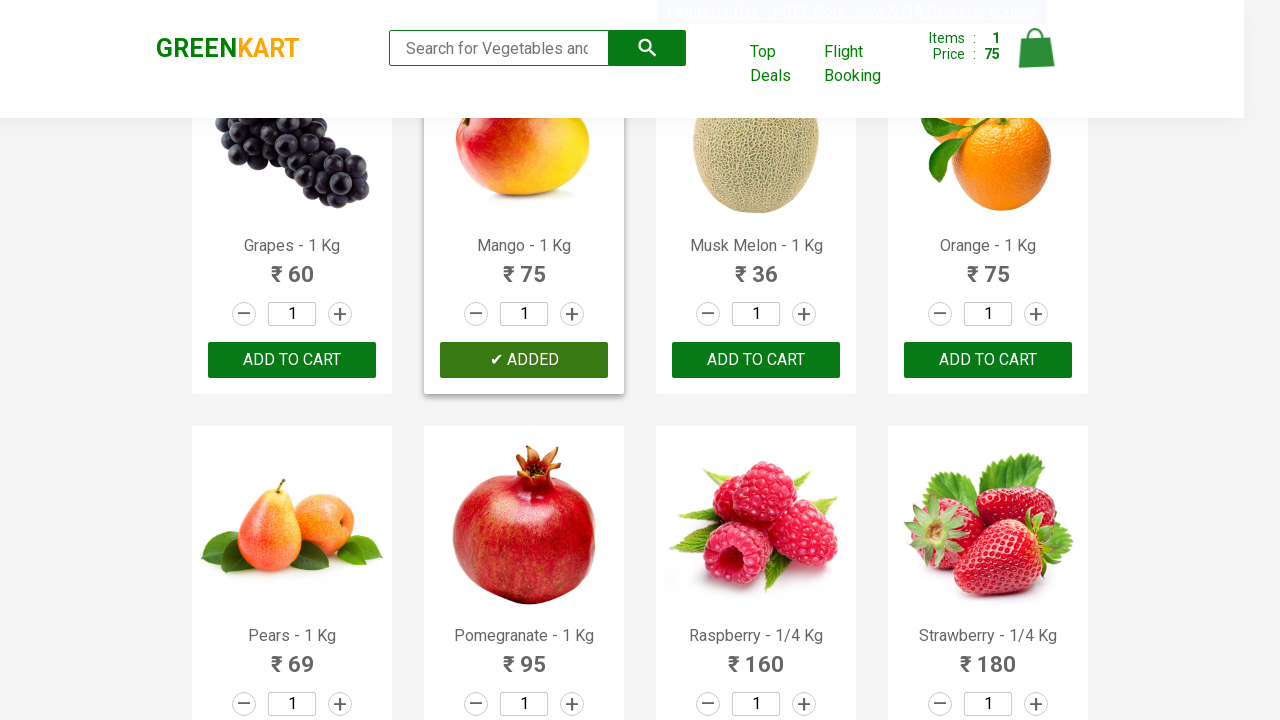

Clicked cart icon to open cart overlay at (1036, 59) on .cart-icon
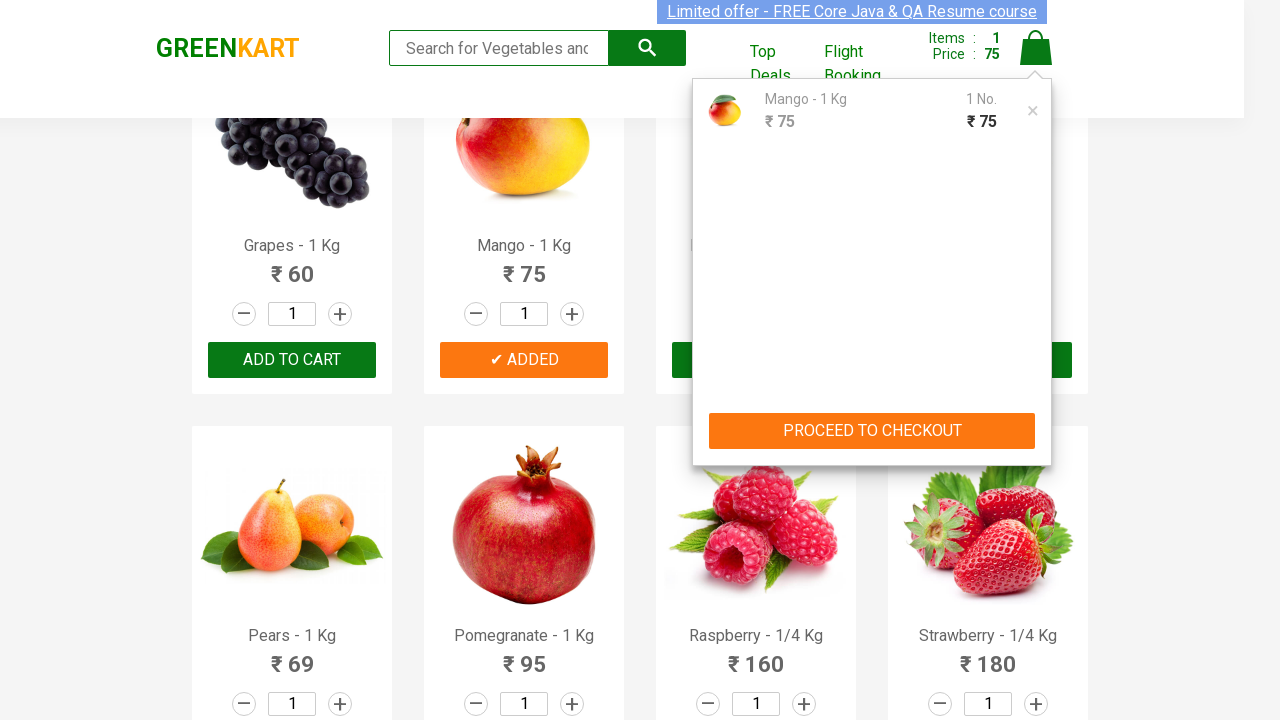

Clicked PROCEED TO CHECKOUT button at (872, 431) on button:has-text('PROCEED TO CHECKOUT')
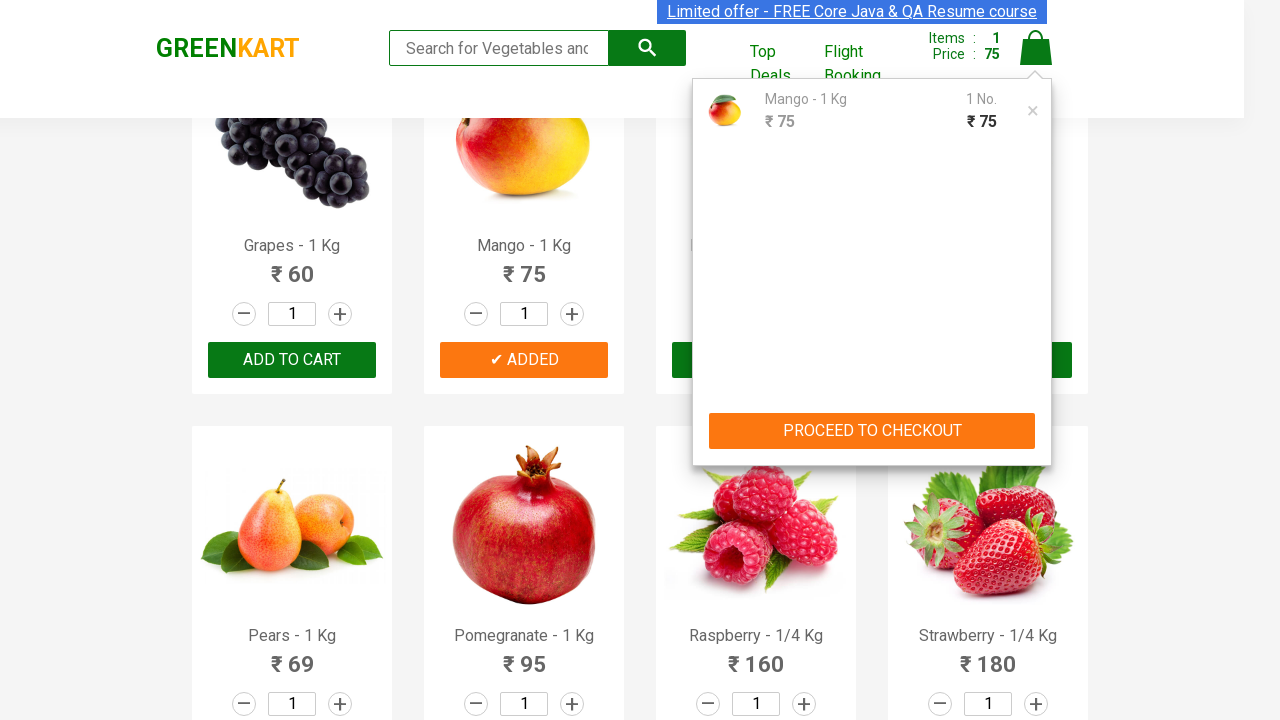

Cart page loaded with Place Order button visible
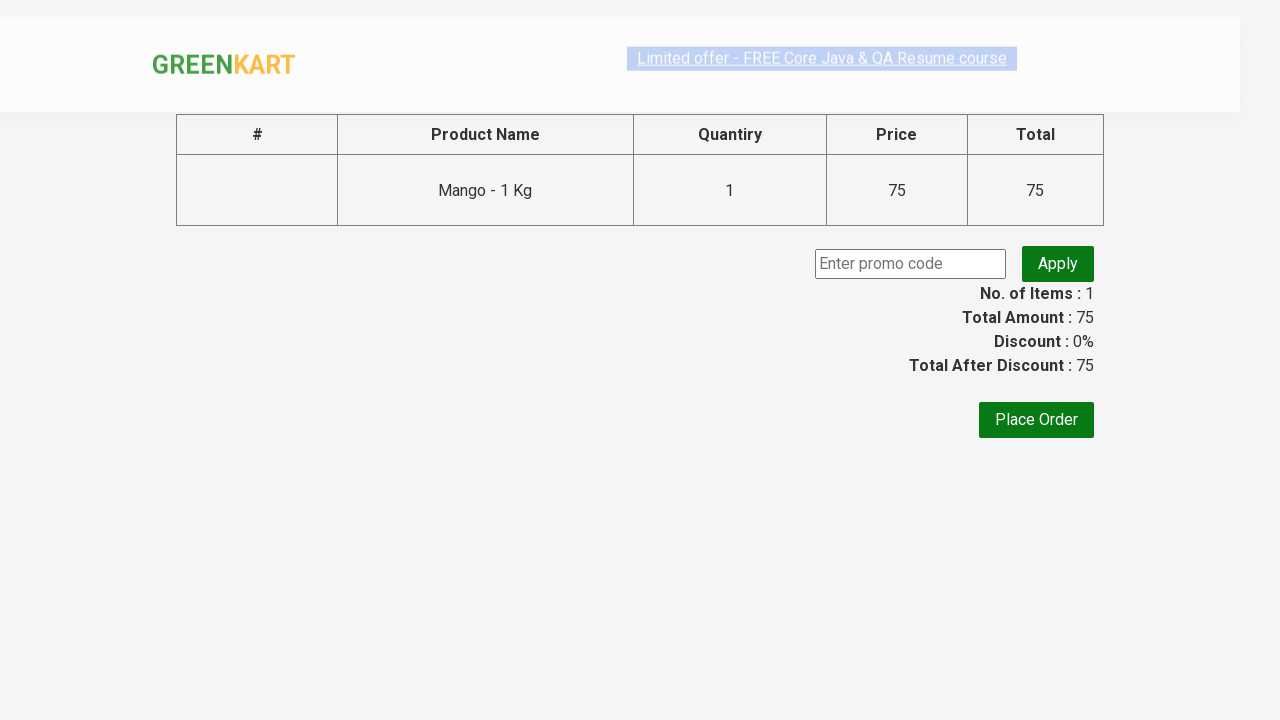

Clicked Place Order button at (1036, 420) on button:has-text('Place Order')
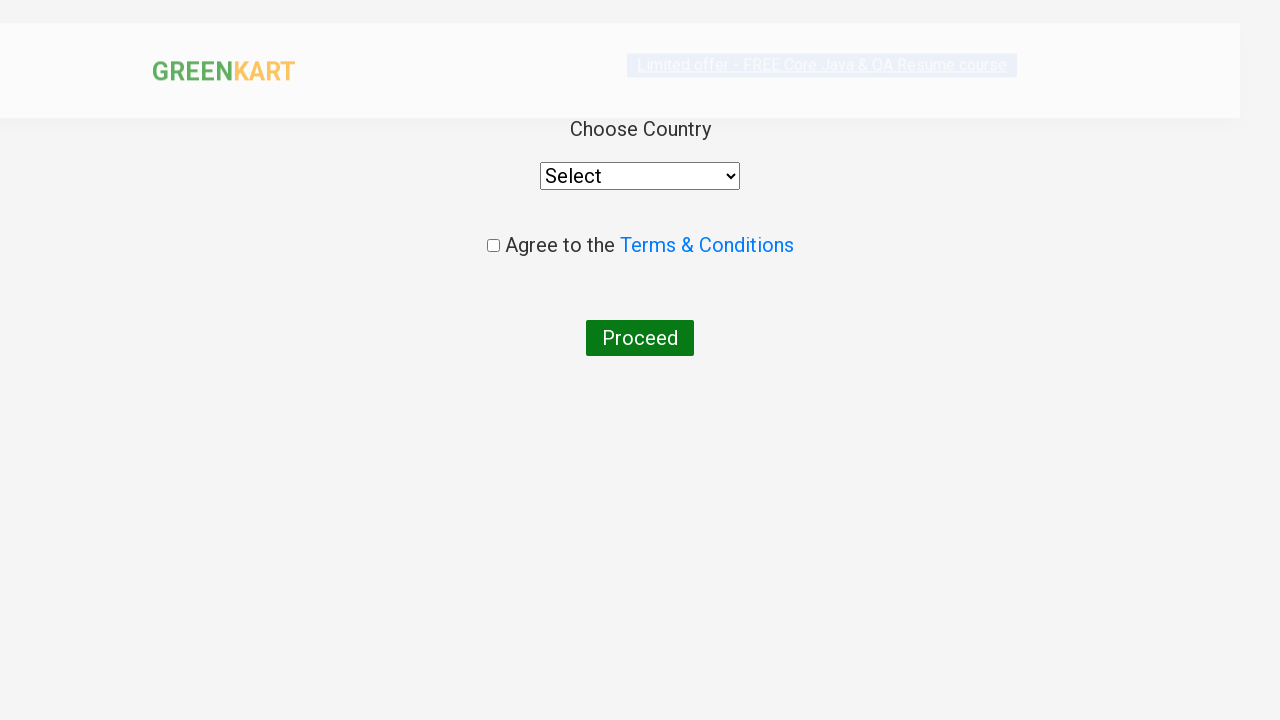

Checked Terms & Conditions checkbox at (493, 246) on .chkAgree
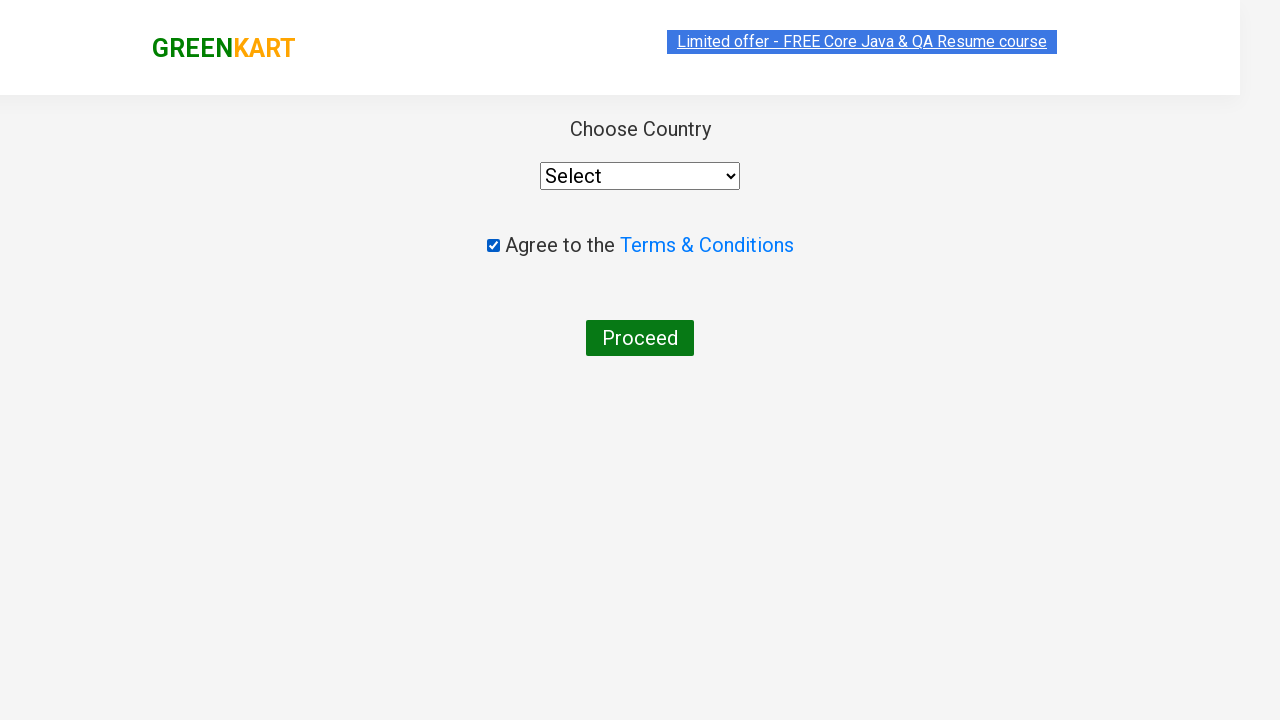

Clicked Proceed button to complete order at (640, 338) on button:has-text('Proceed')
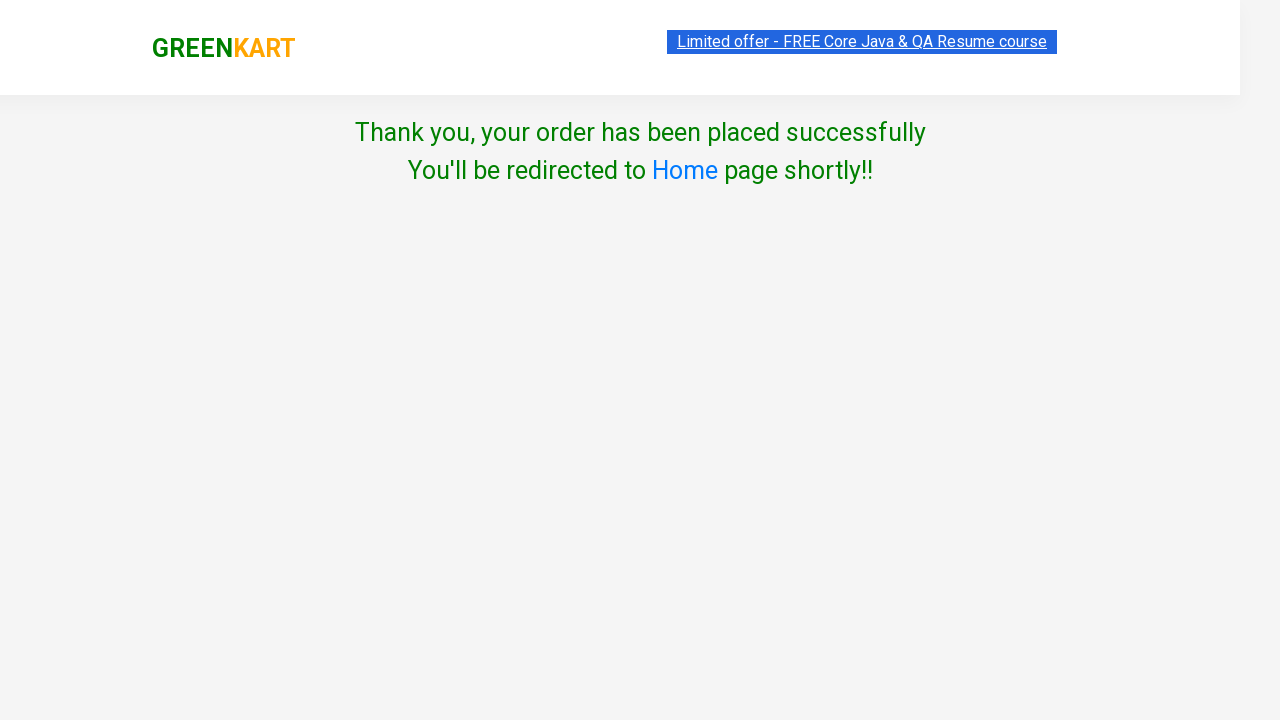

Order placed successfully - thank you message displayed
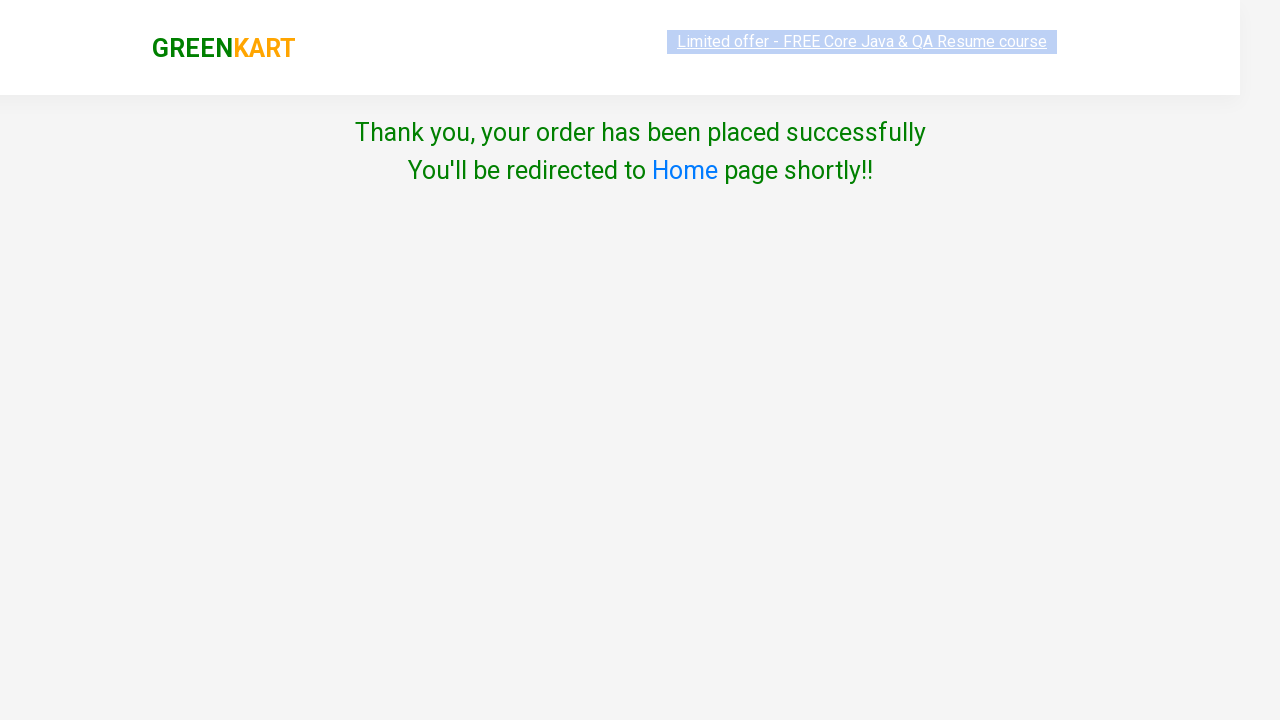

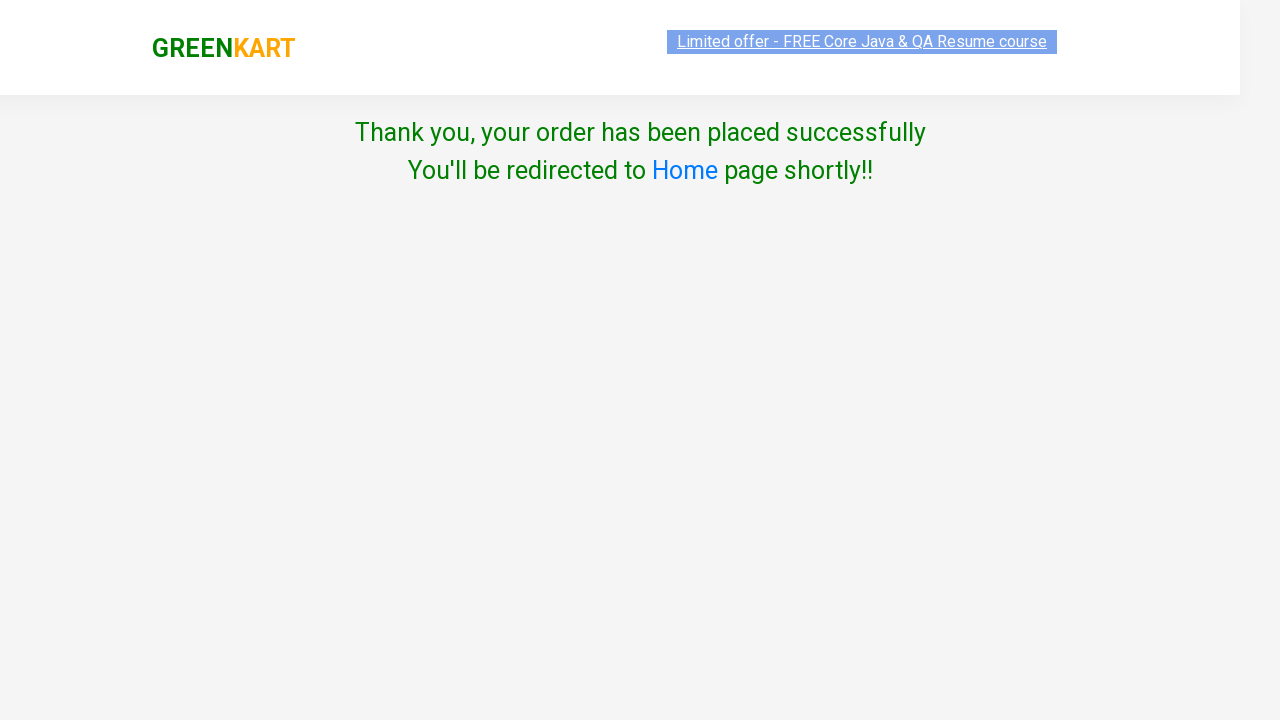